Navigates to Barclays website and demonstrates JavascriptExecutor type casting in Selenium

Starting URL: https://www.barclays.com

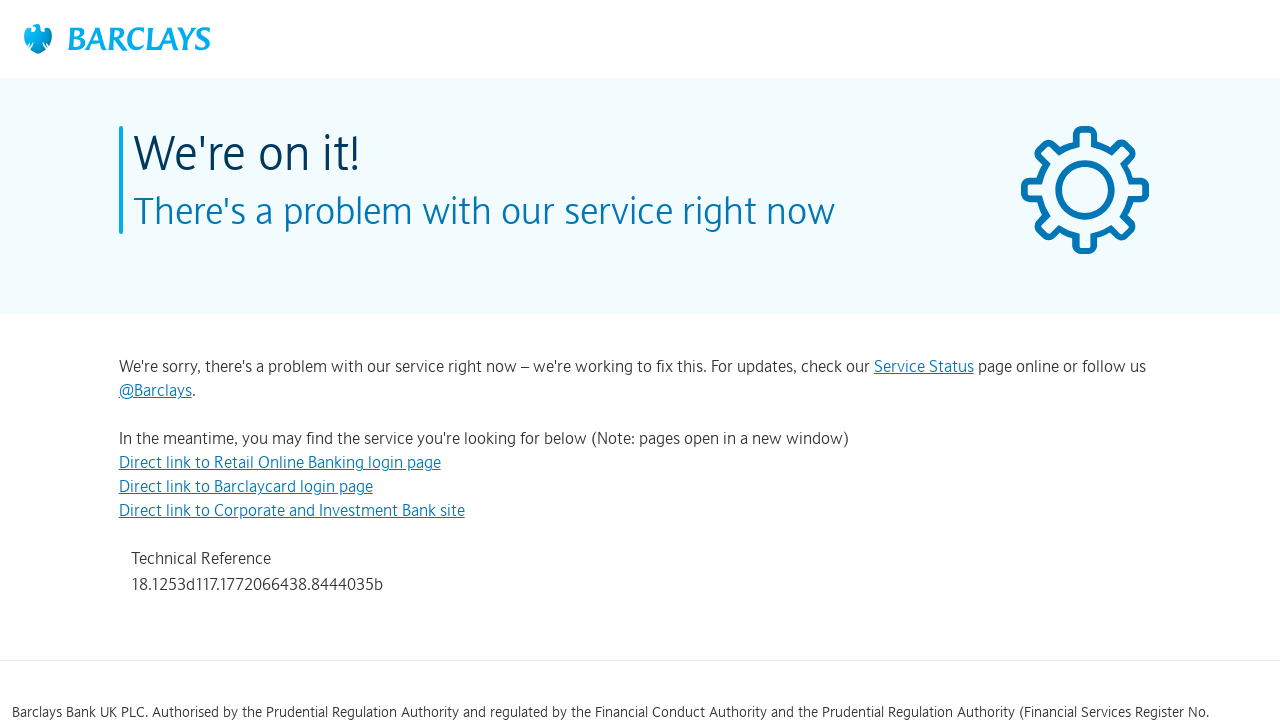

Navigated to Barclays website
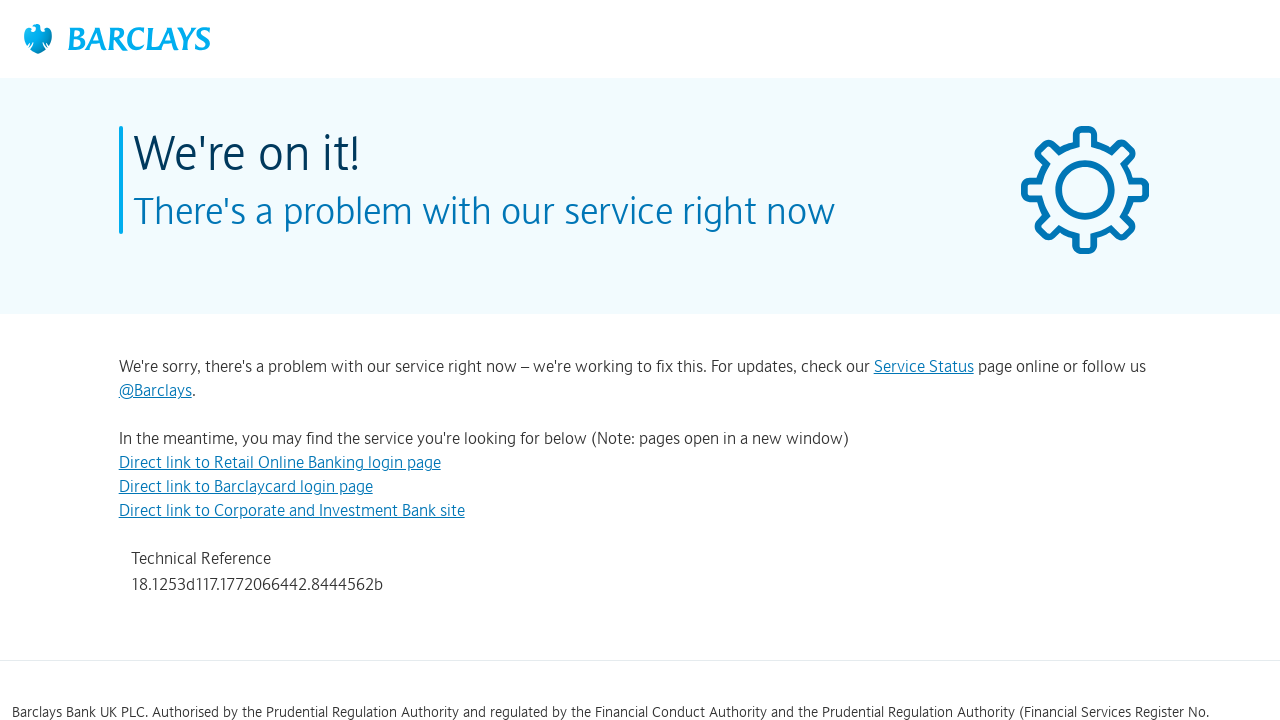

Waited for page to load with networkidle state
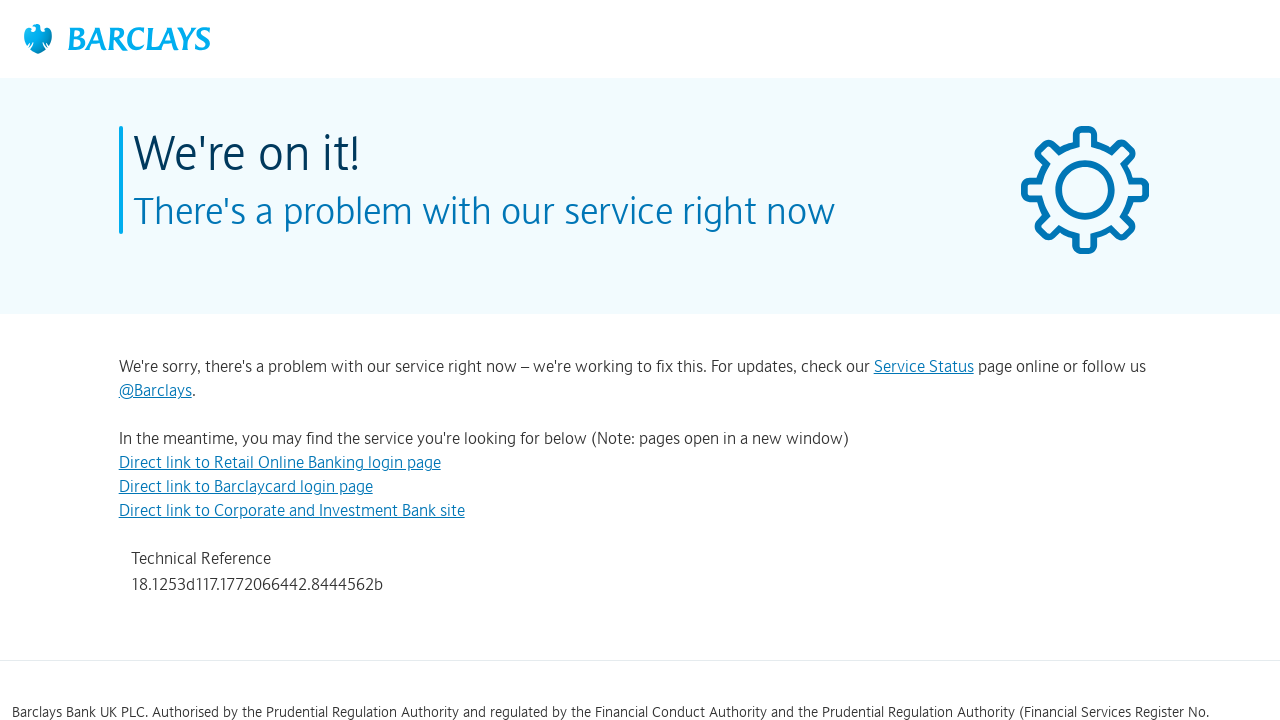

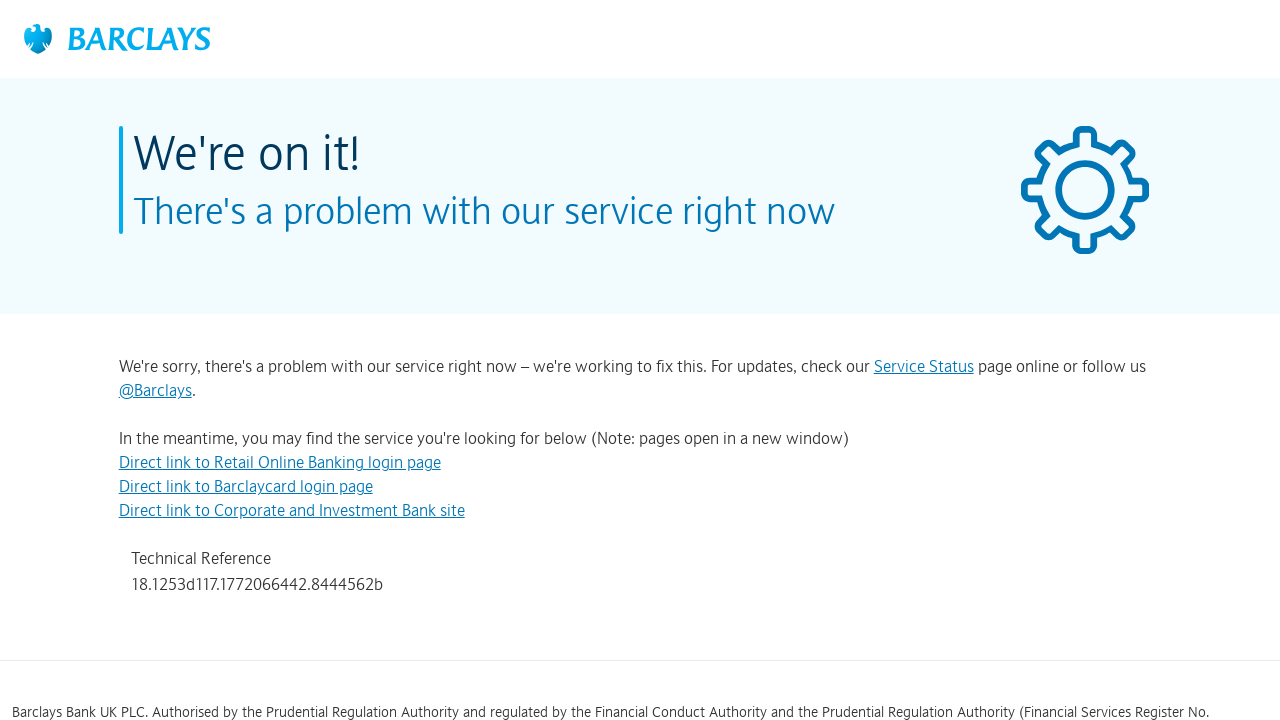